Tests simple alert handling by triggering an alert dialog and accepting it

Starting URL: https://letcode.in/alert

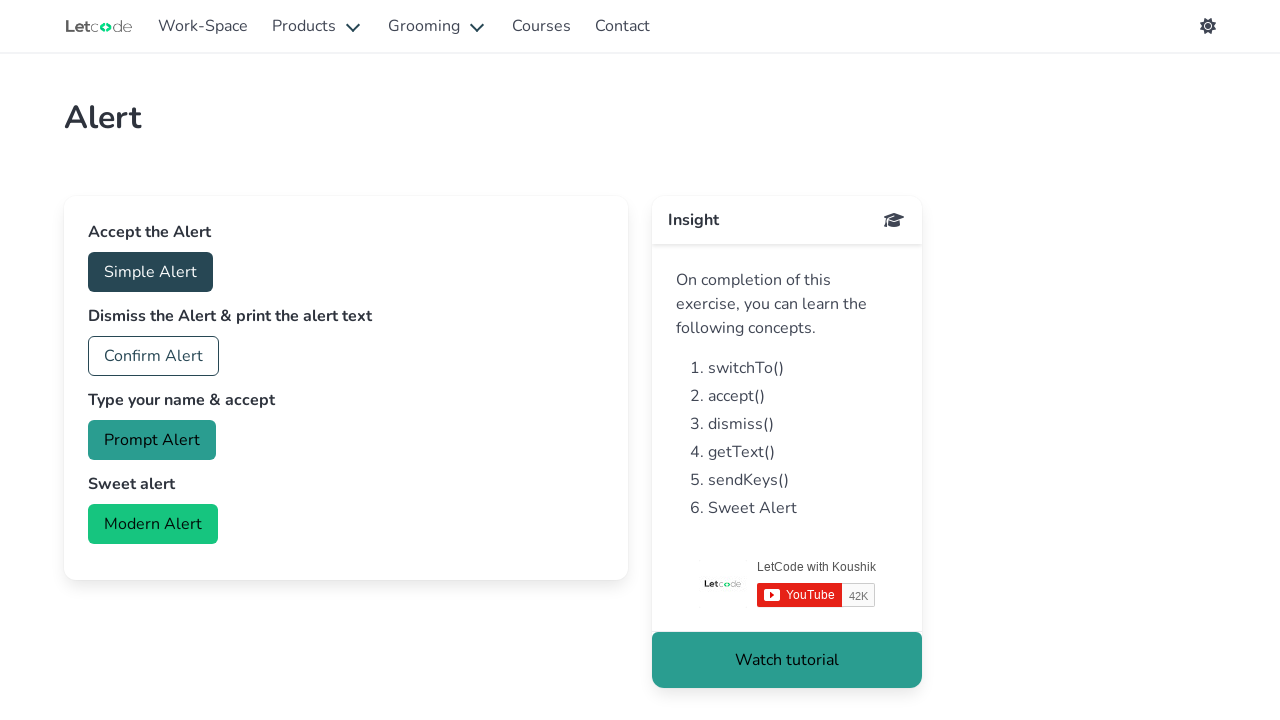

Clicked button to trigger simple alert at (150, 272) on xpath=//*[@id="accept"]
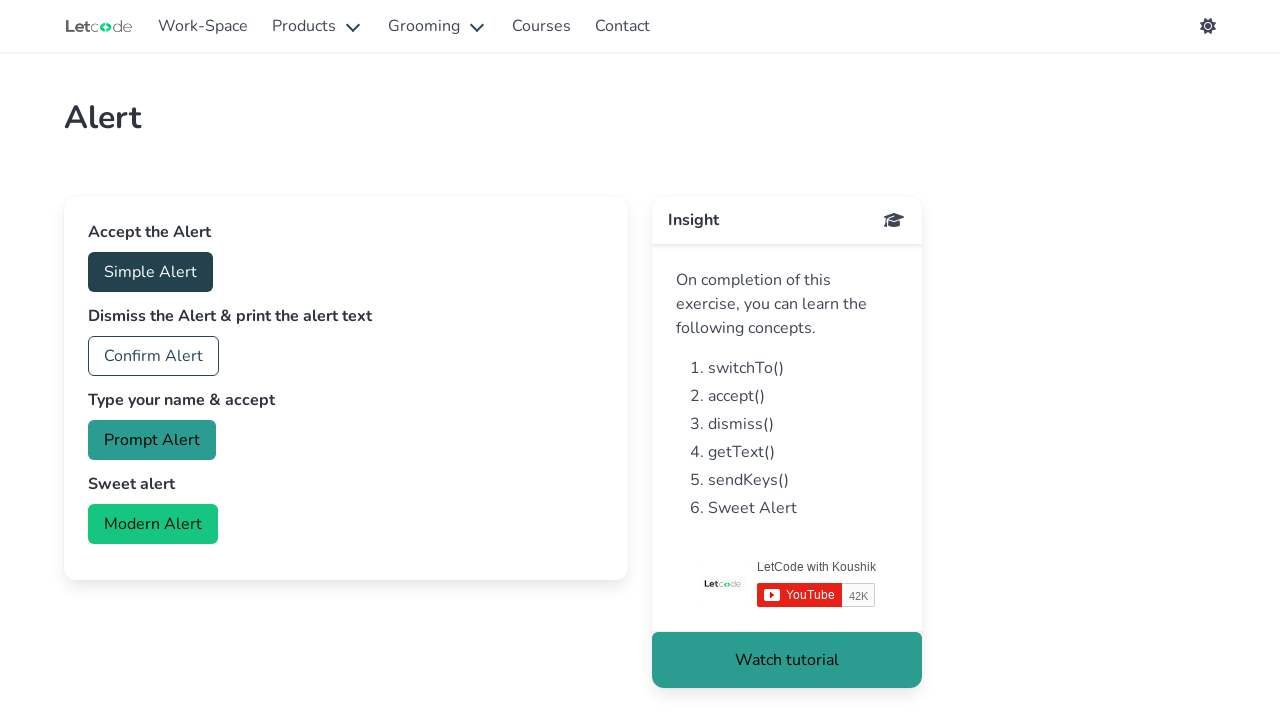

Set up dialog handler to accept alert
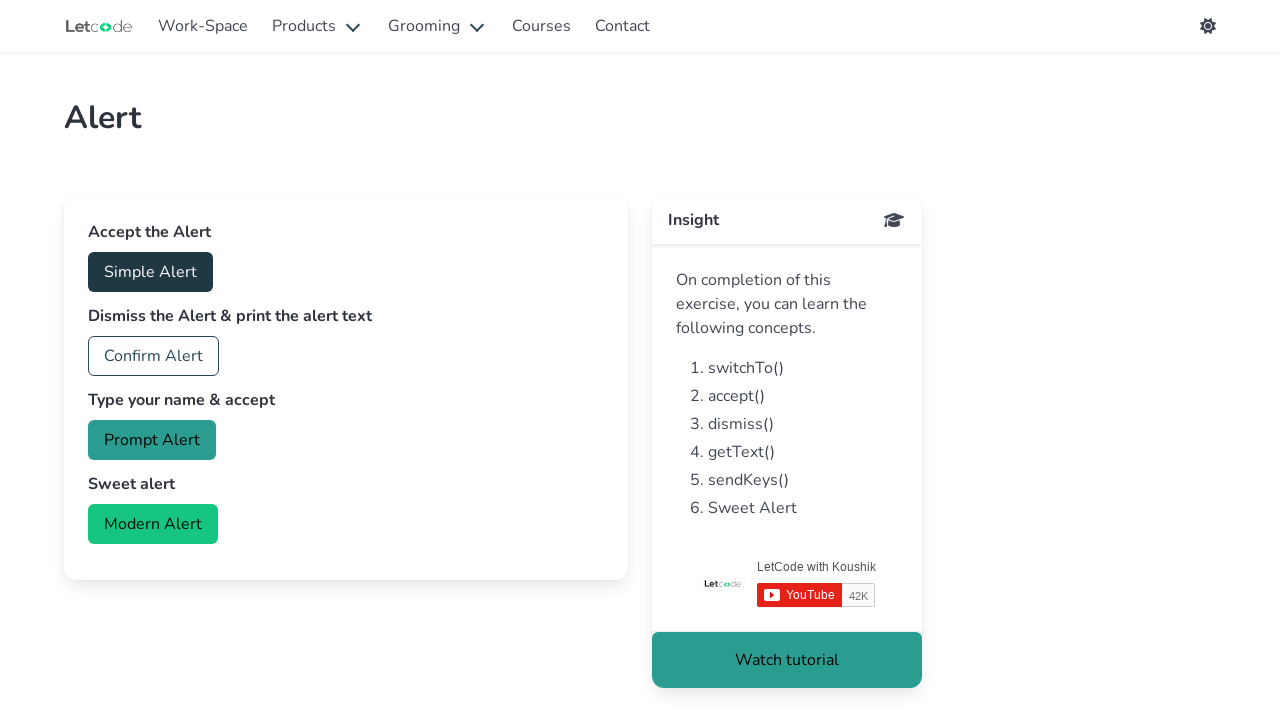

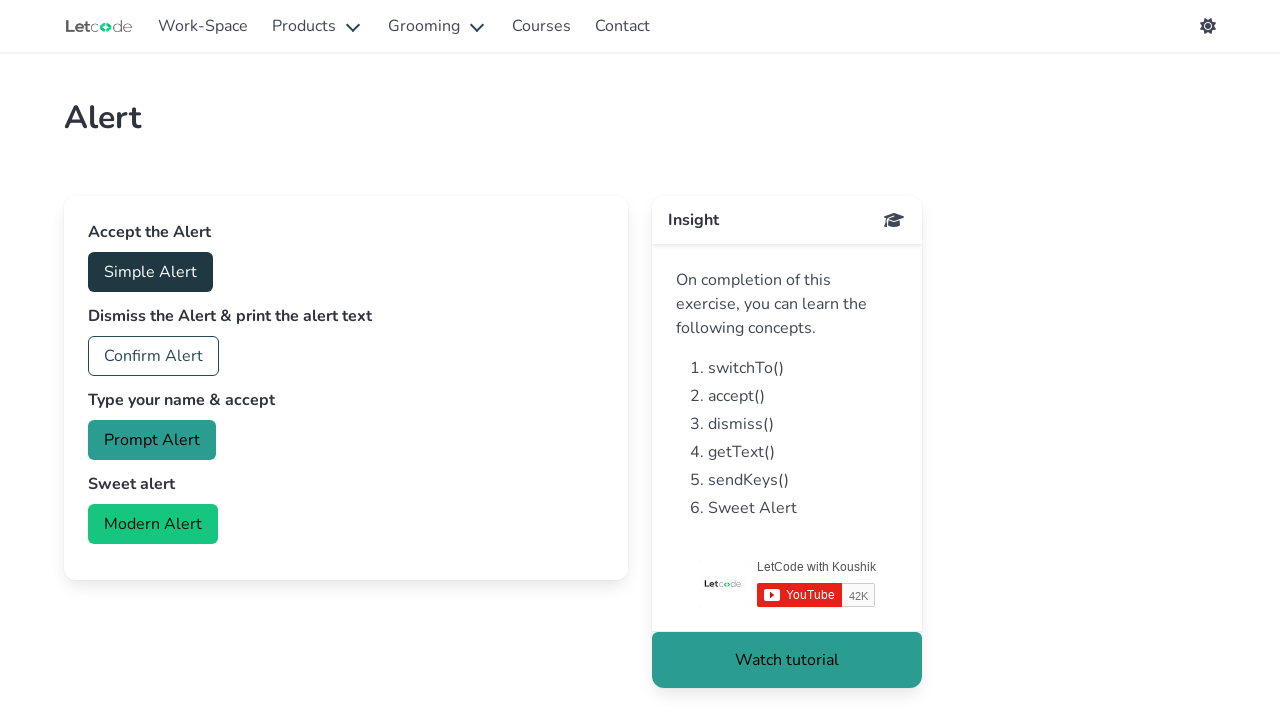